Tests checkbox functionality by locating two checkboxes and clicking each one if it is not already selected

Starting URL: https://the-internet.herokuapp.com/checkboxes

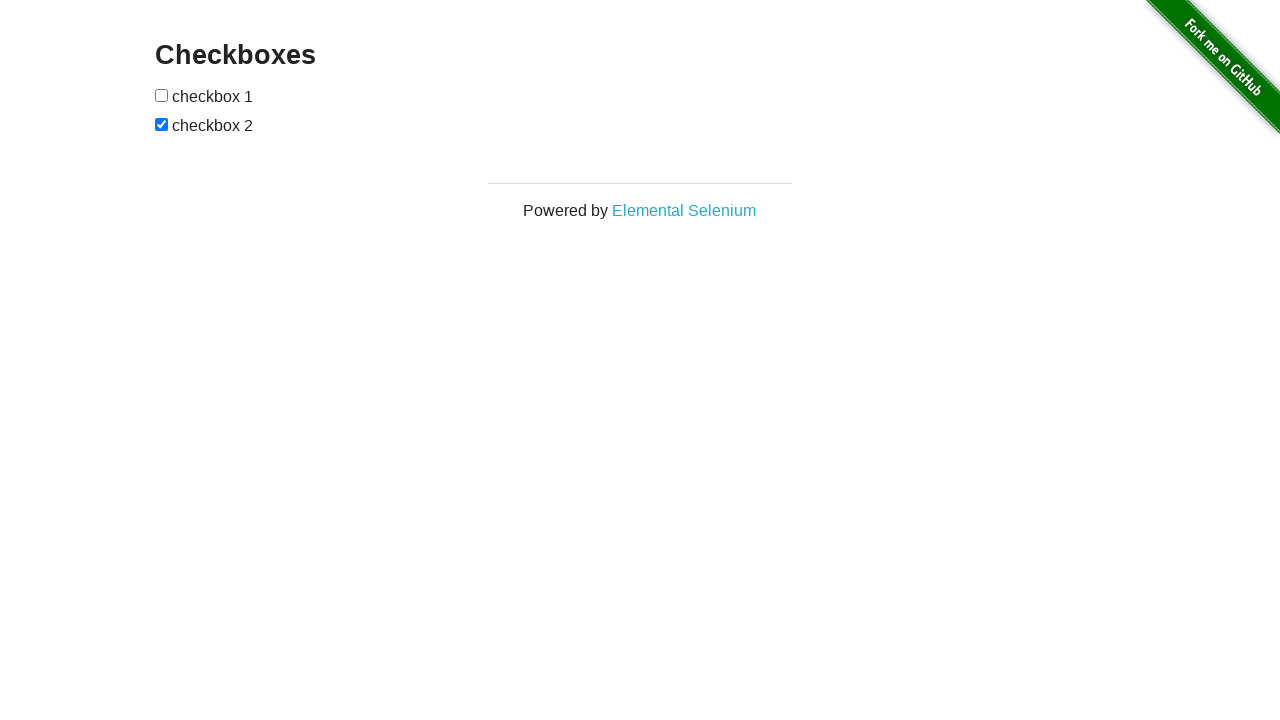

Located first checkbox element
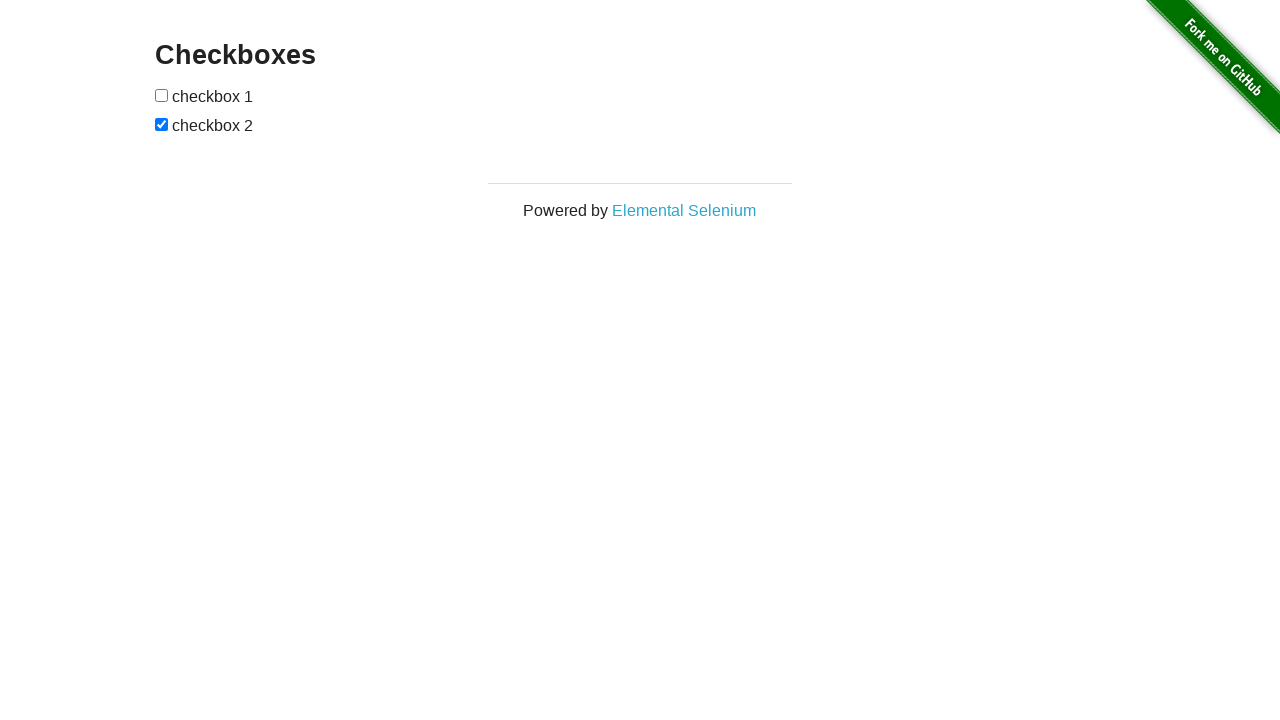

Located second checkbox element
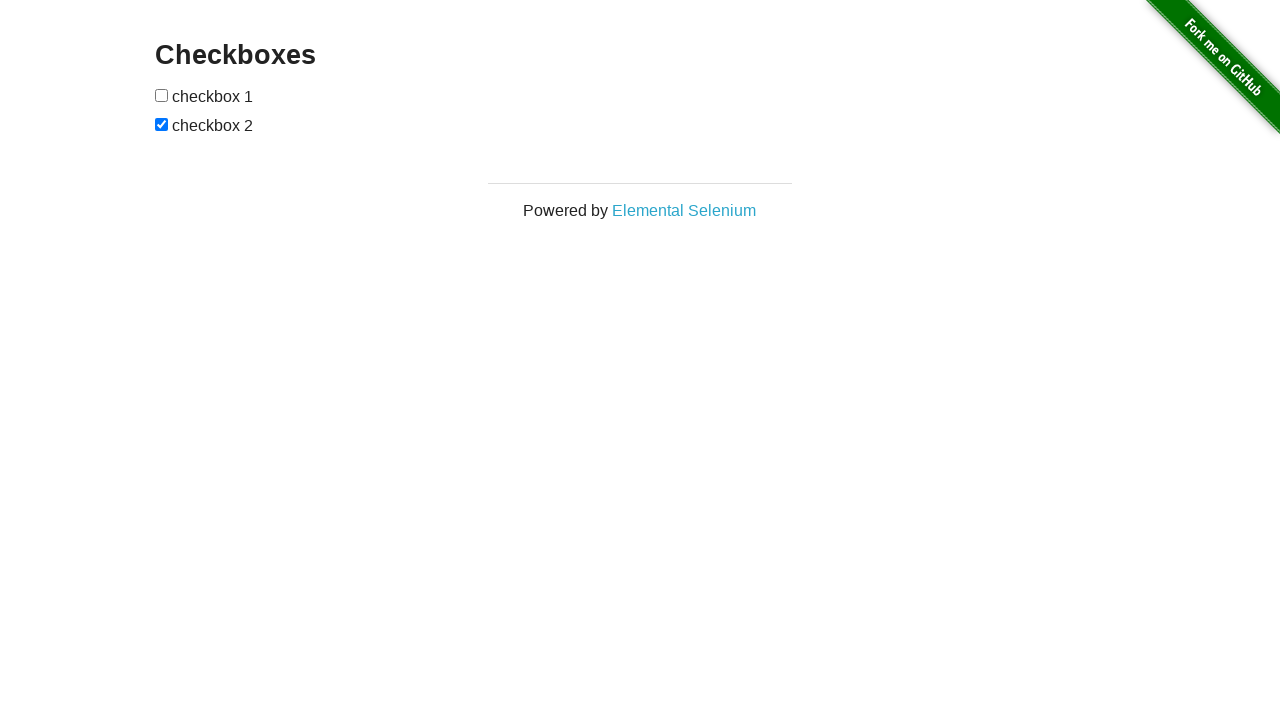

Checked first checkbox status
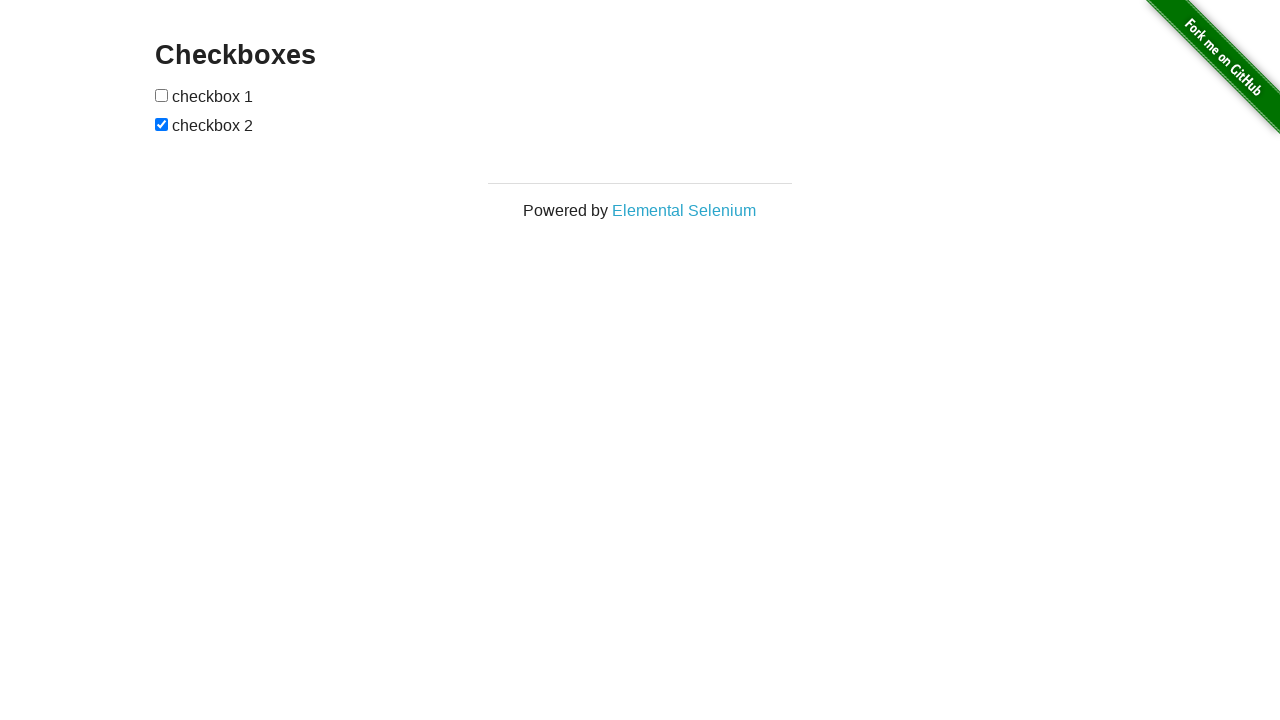

Clicked first checkbox to select it at (162, 95) on (//input)[1]
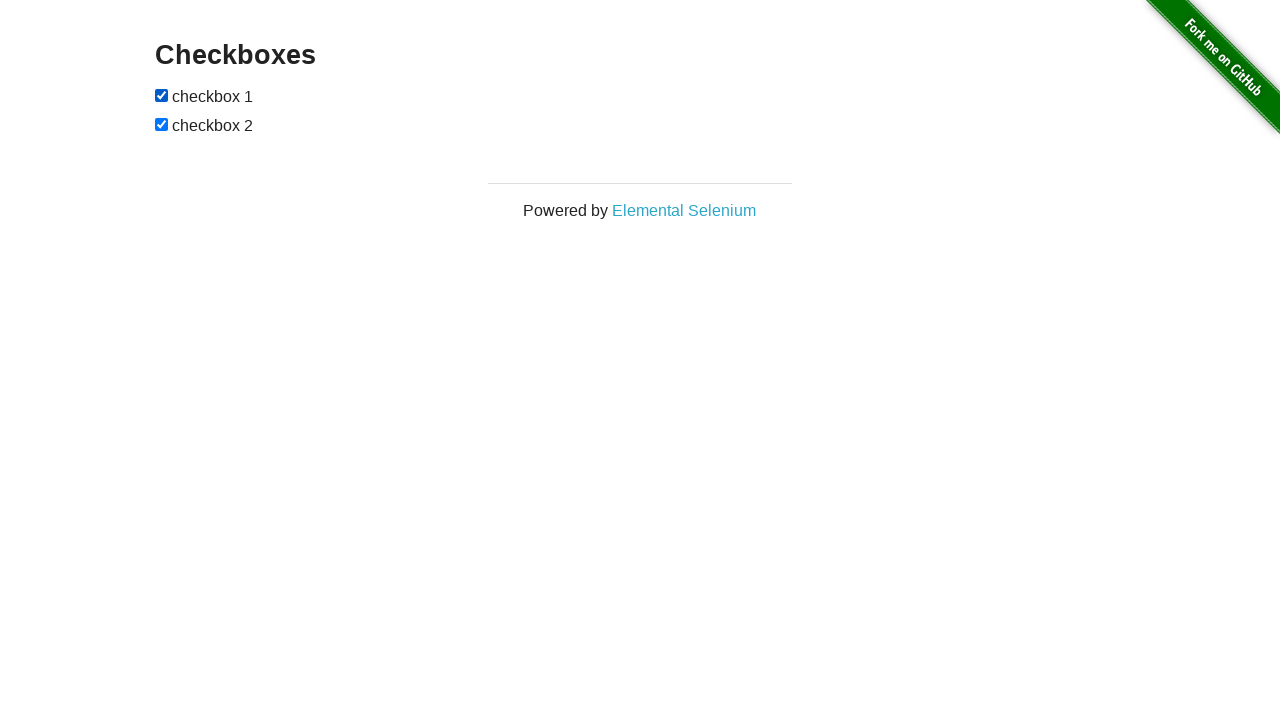

Second checkbox was already selected
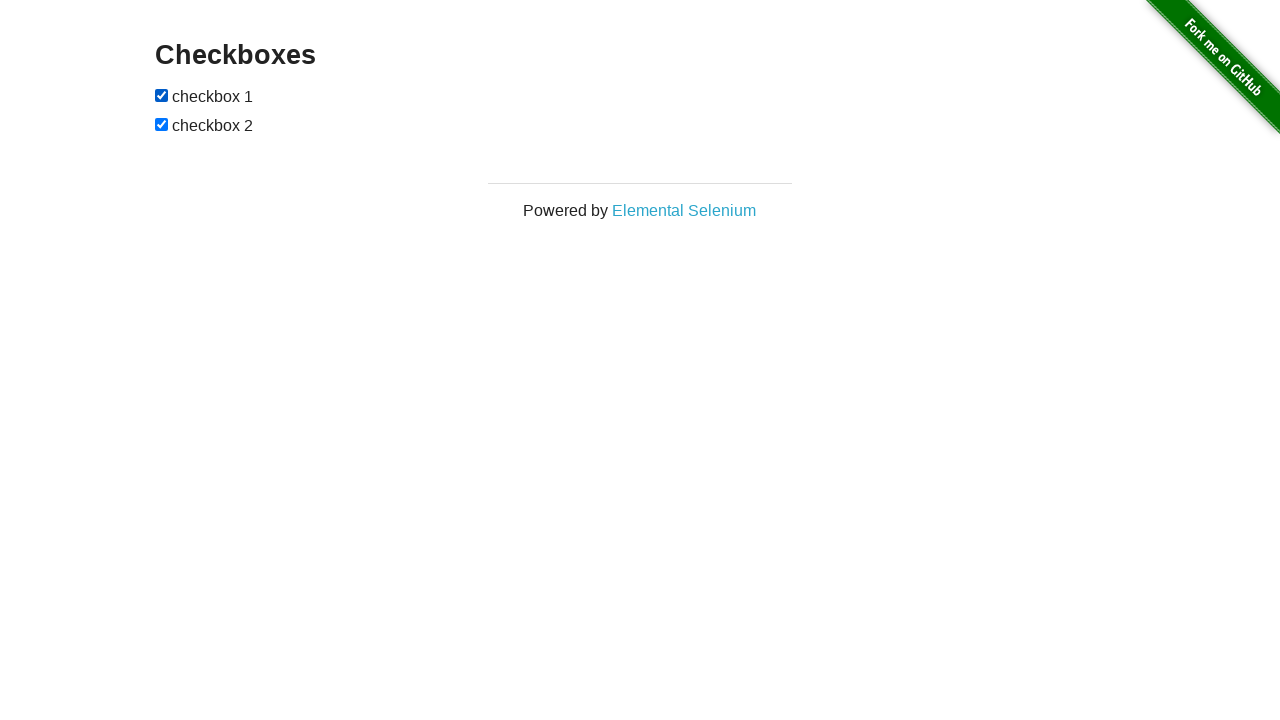

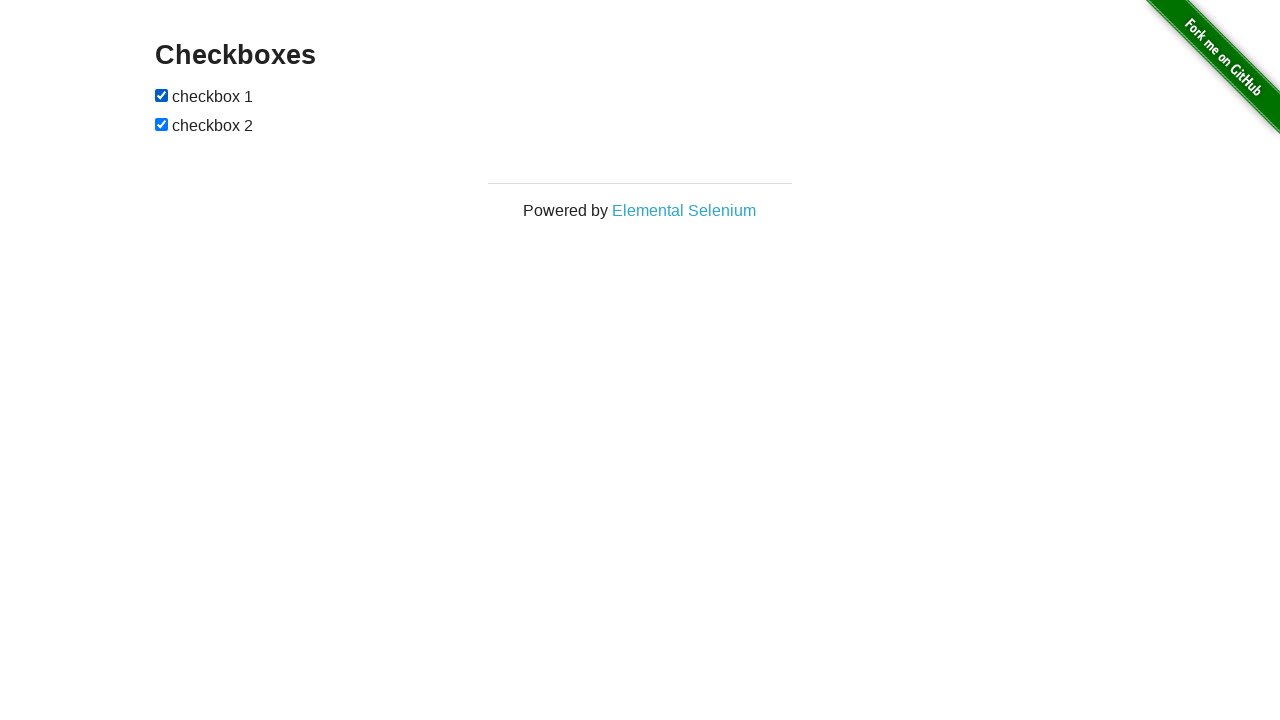